Tests UI interaction by clicking a button and hovering over a success-styled button on the homepage

Starting URL: https://normal-frontend.onrender.com/

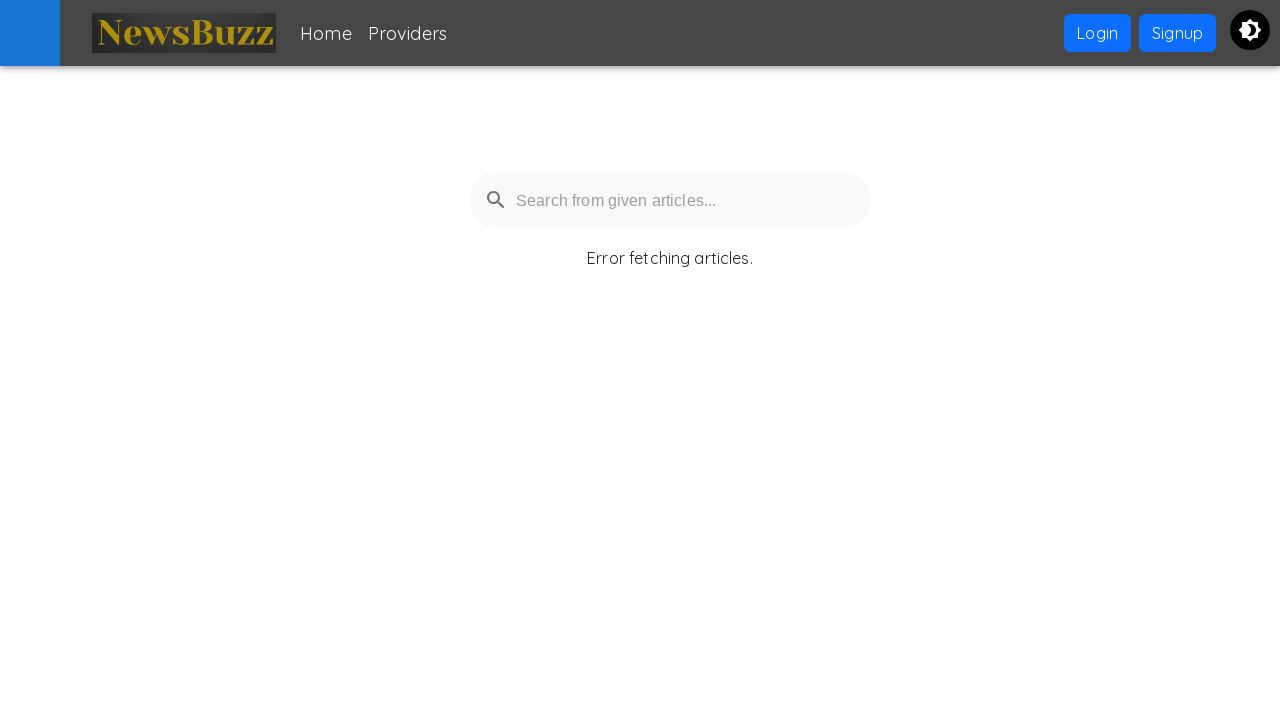

Clicked the main button at (1098, 33) on .btn
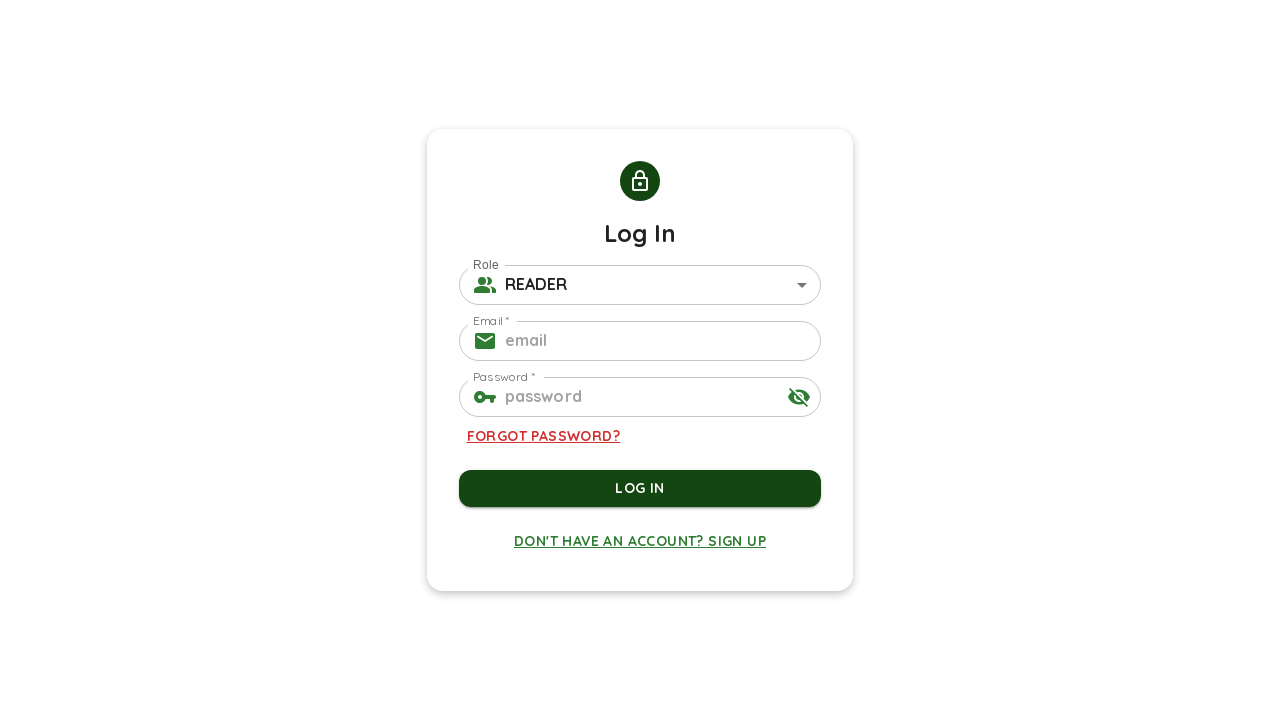

Hovered over the success-styled button at (640, 541) on .MuiButton-textSuccess
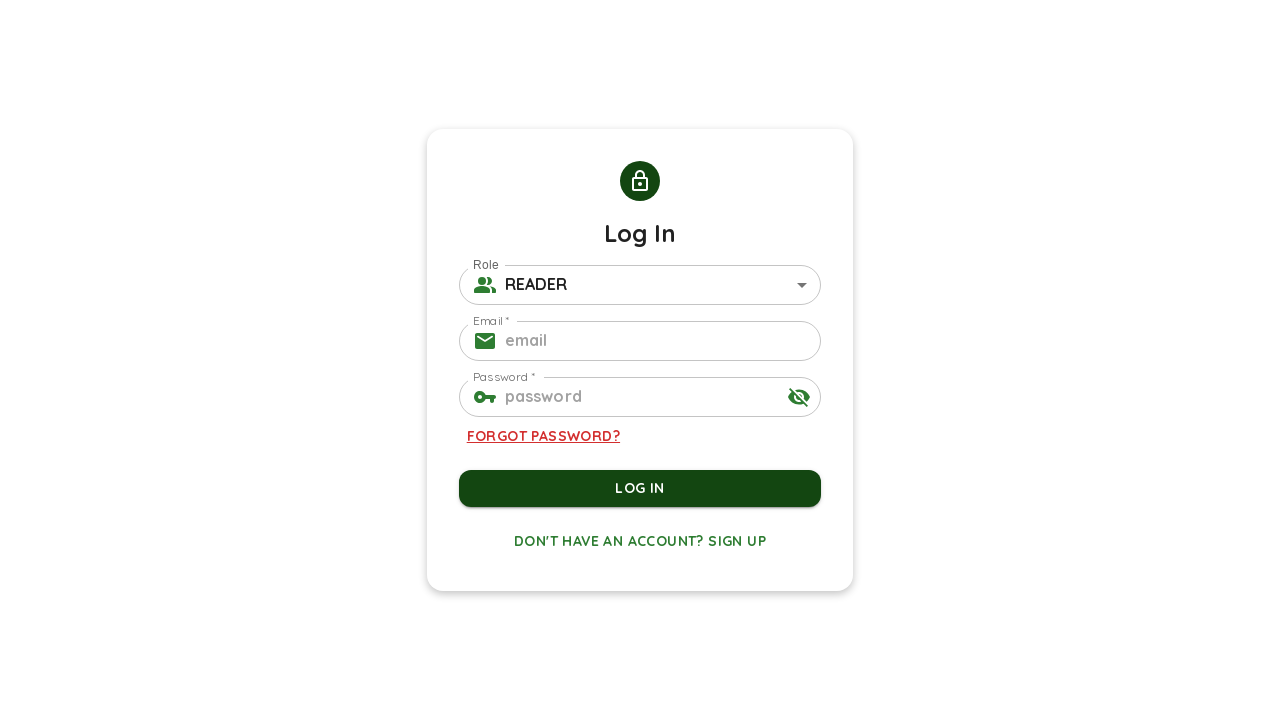

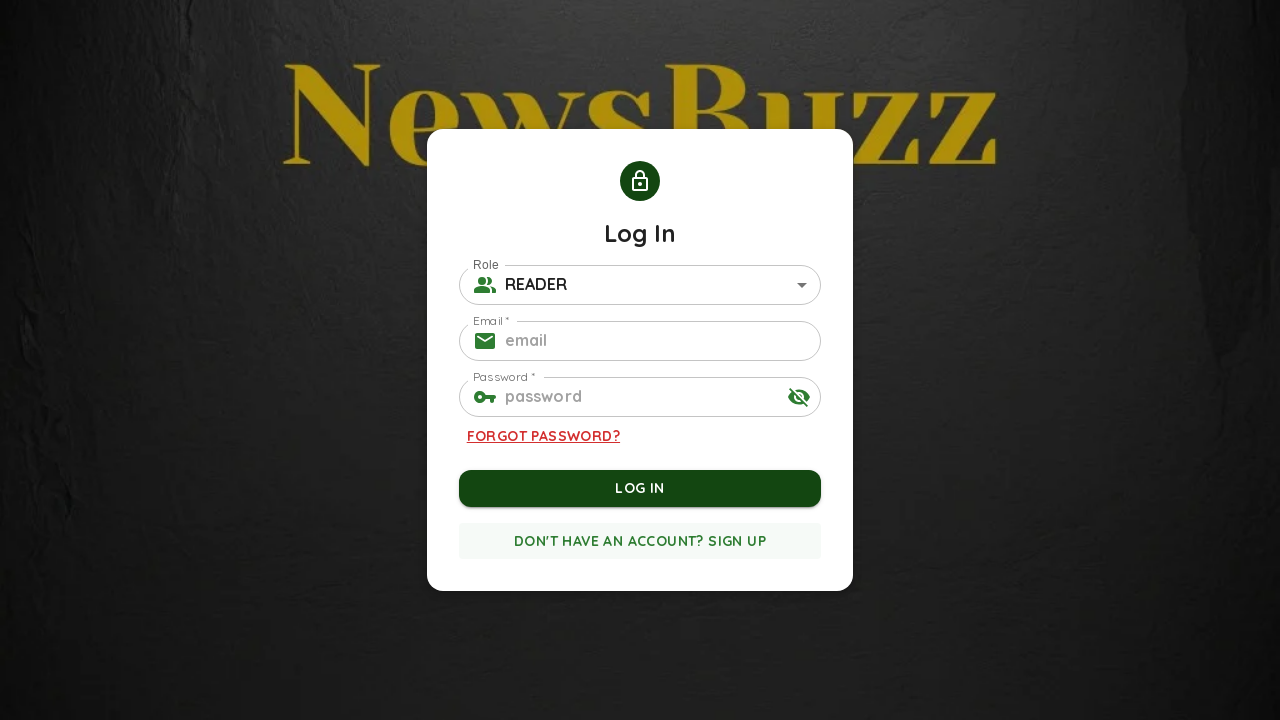